Tests double click functionality by scrolling to a button and double-clicking it

Starting URL: http://omayo.blogspot.com

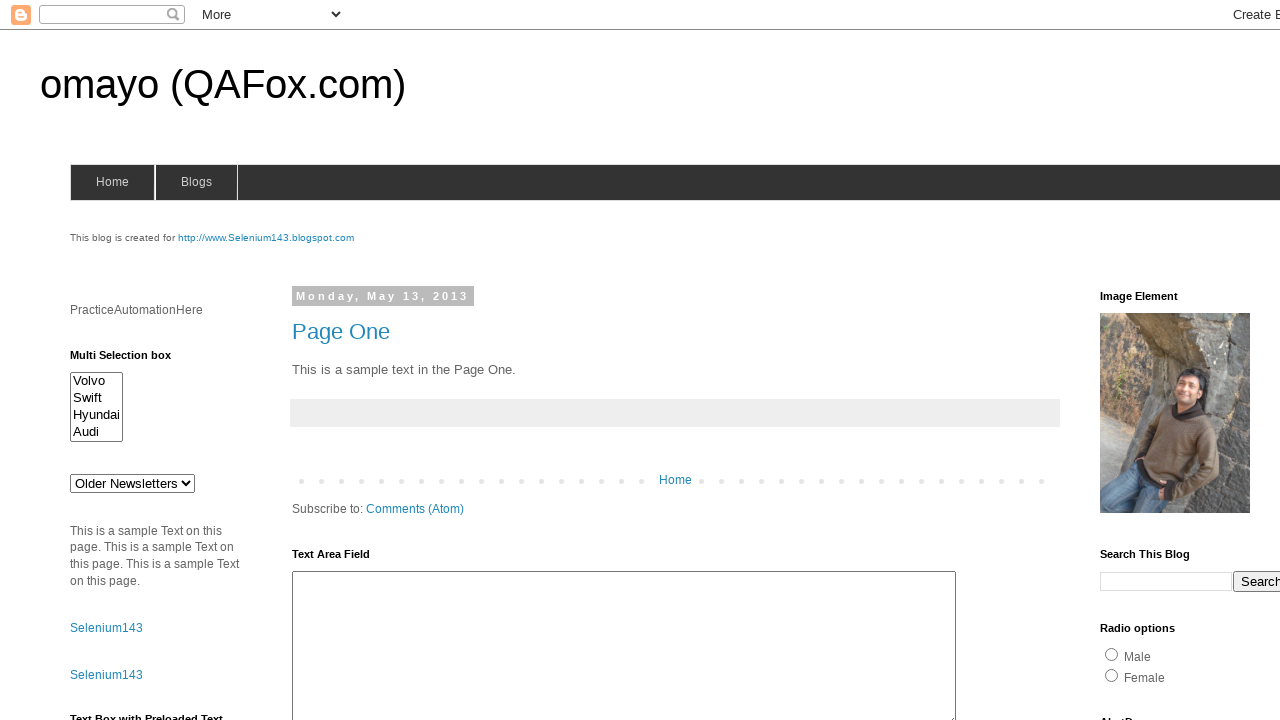

Scrolled to button with id 'myBtn'
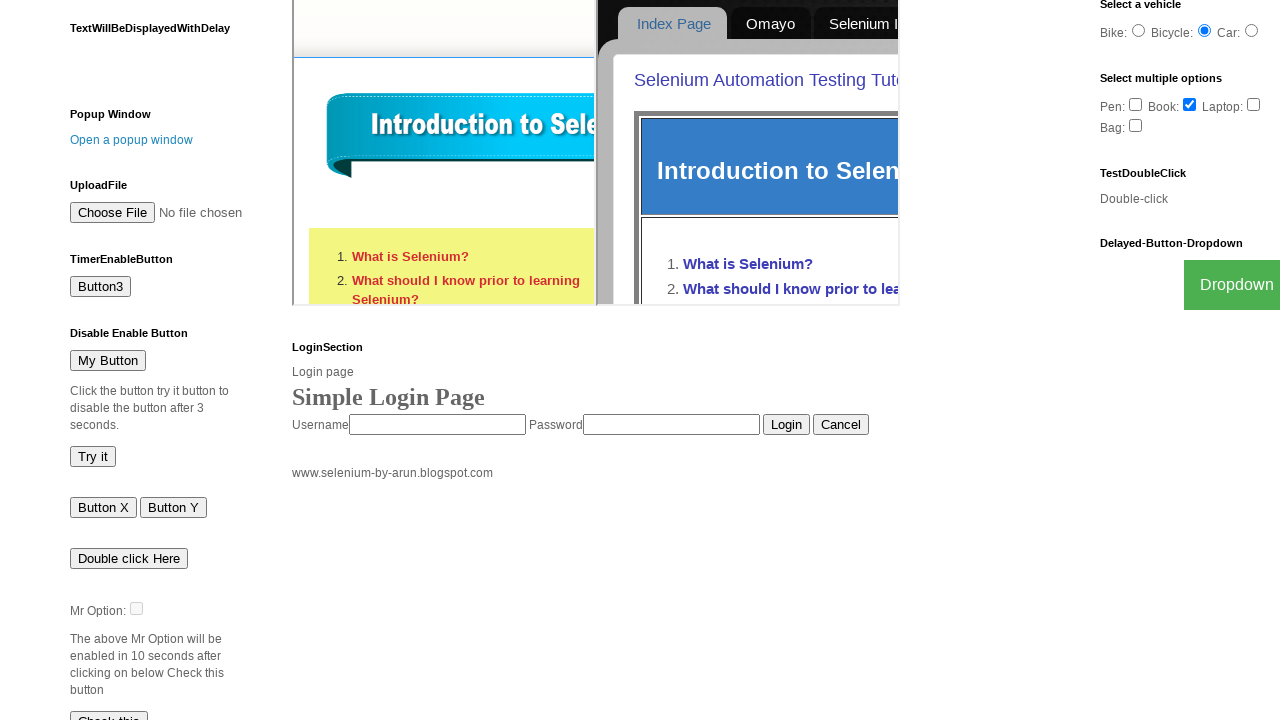

Double-clicked on 'Double click Here' button at (129, 558) on xpath=//button[contains(text(),'Double click Here')]
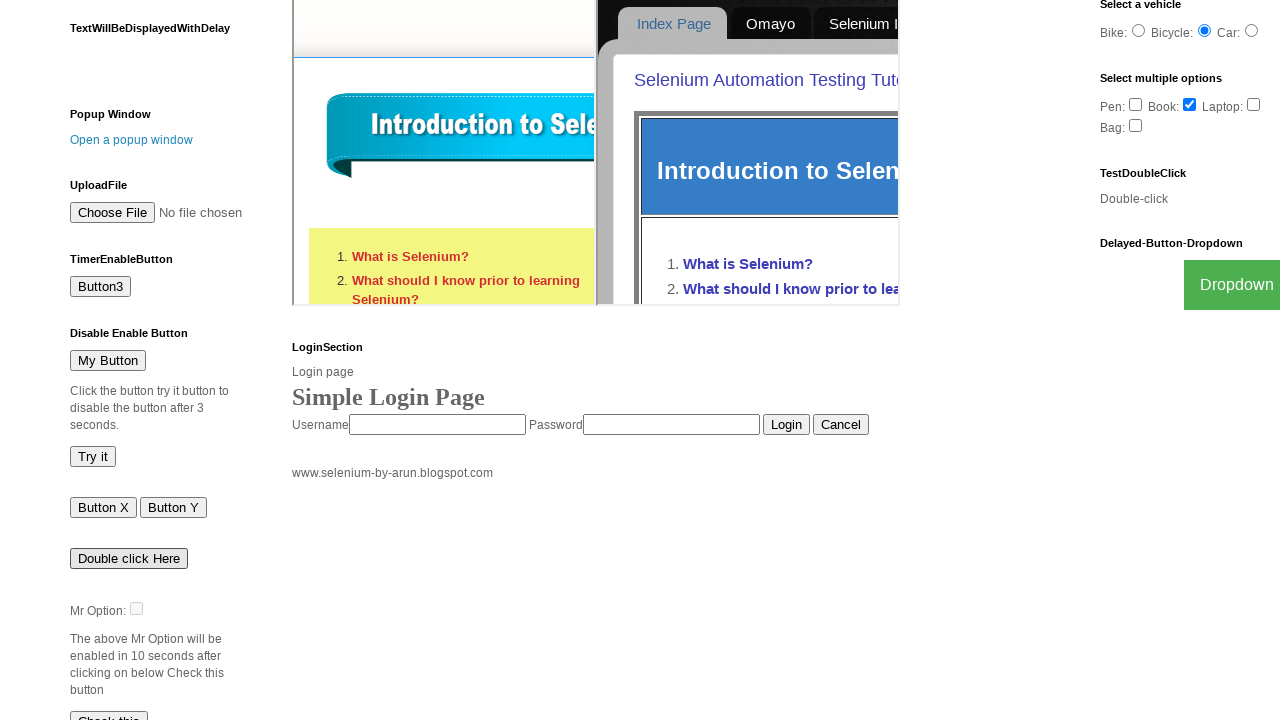

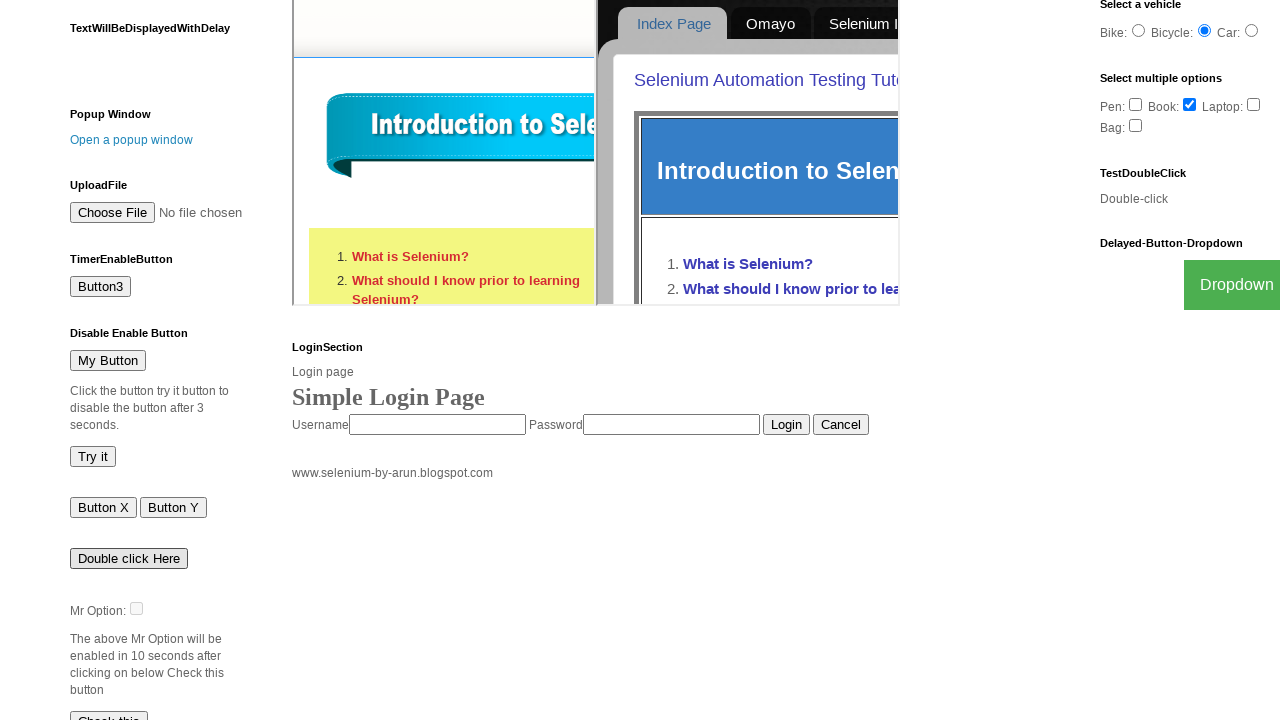